Tests navigation through a course content page by clicking on "Framework Test Papers" section, then clicking the JUNIT link which opens in a new window, and switches to that new window.

Starting URL: http://greenstech.in/selenium-course-content.html

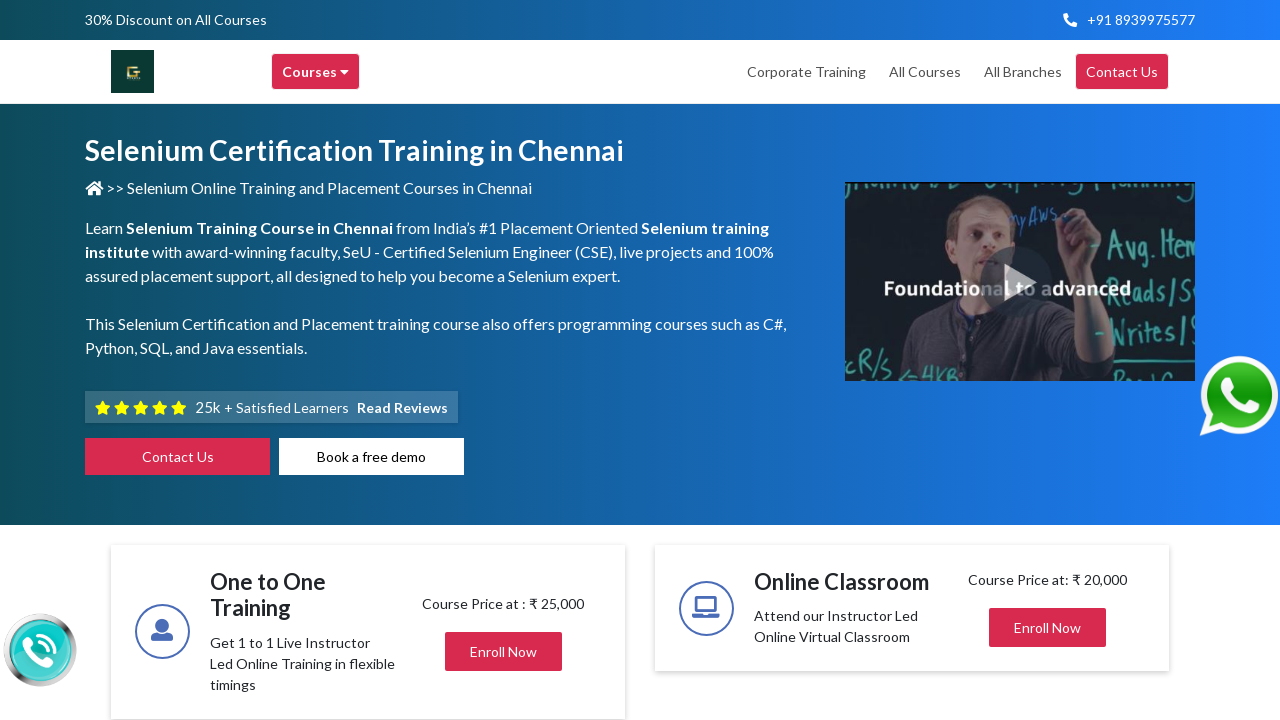

Clicked on 'Framework Test Papers' section heading at (1038, 361) on xpath=//h2[contains(text(),'Framework Test Papers')]
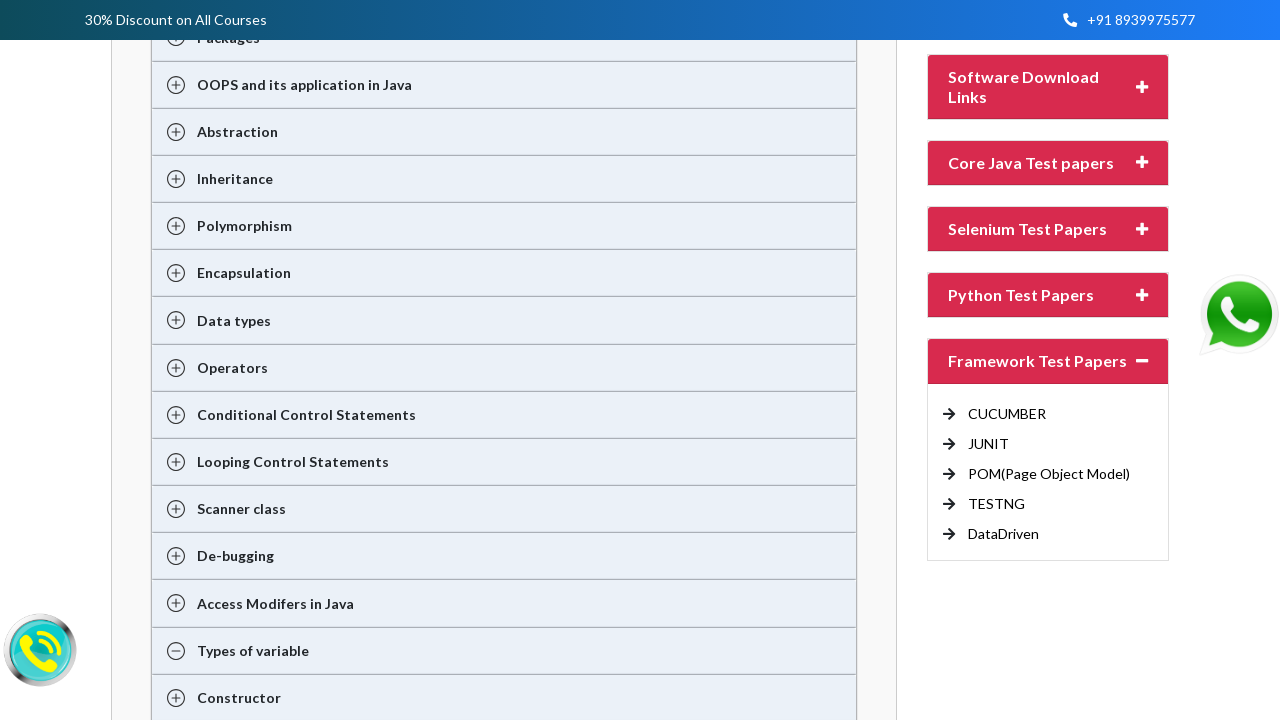

Clicked on JUNIT link which opens in a new window at (988, 443) on xpath=//a[contains(text(),' JUNIT')]
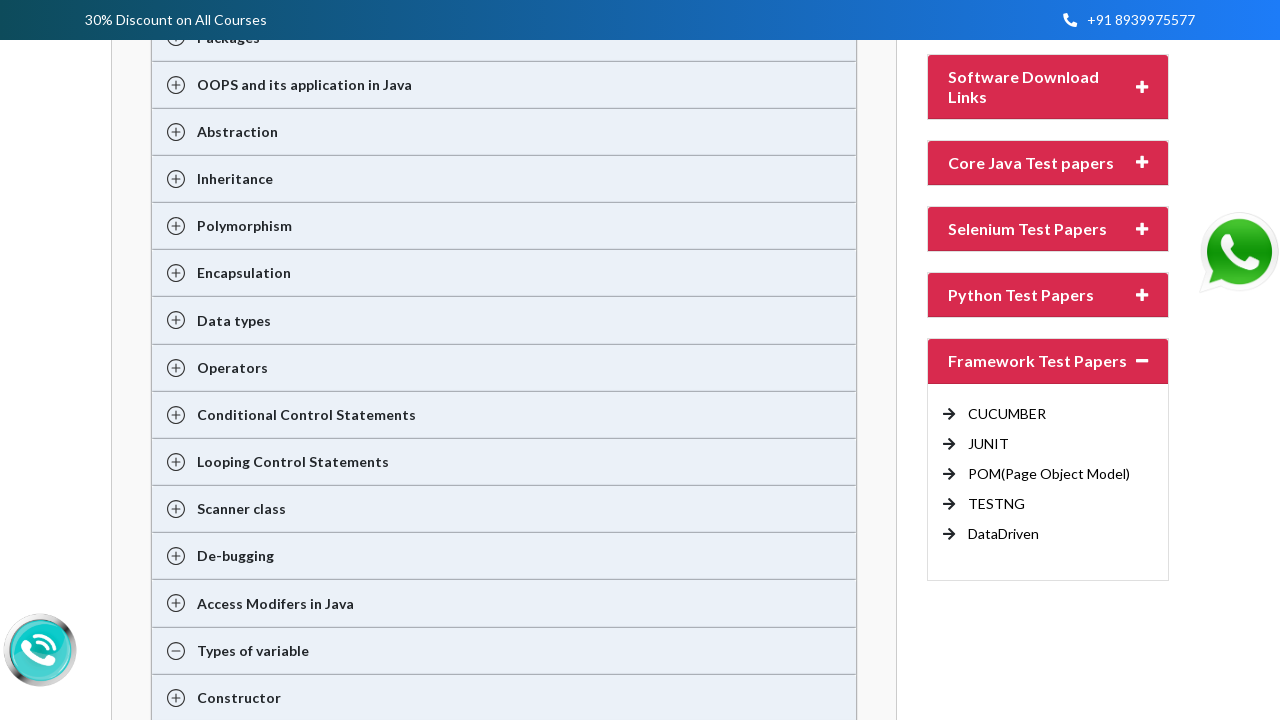

Switched to the new window/tab opened by JUNIT link
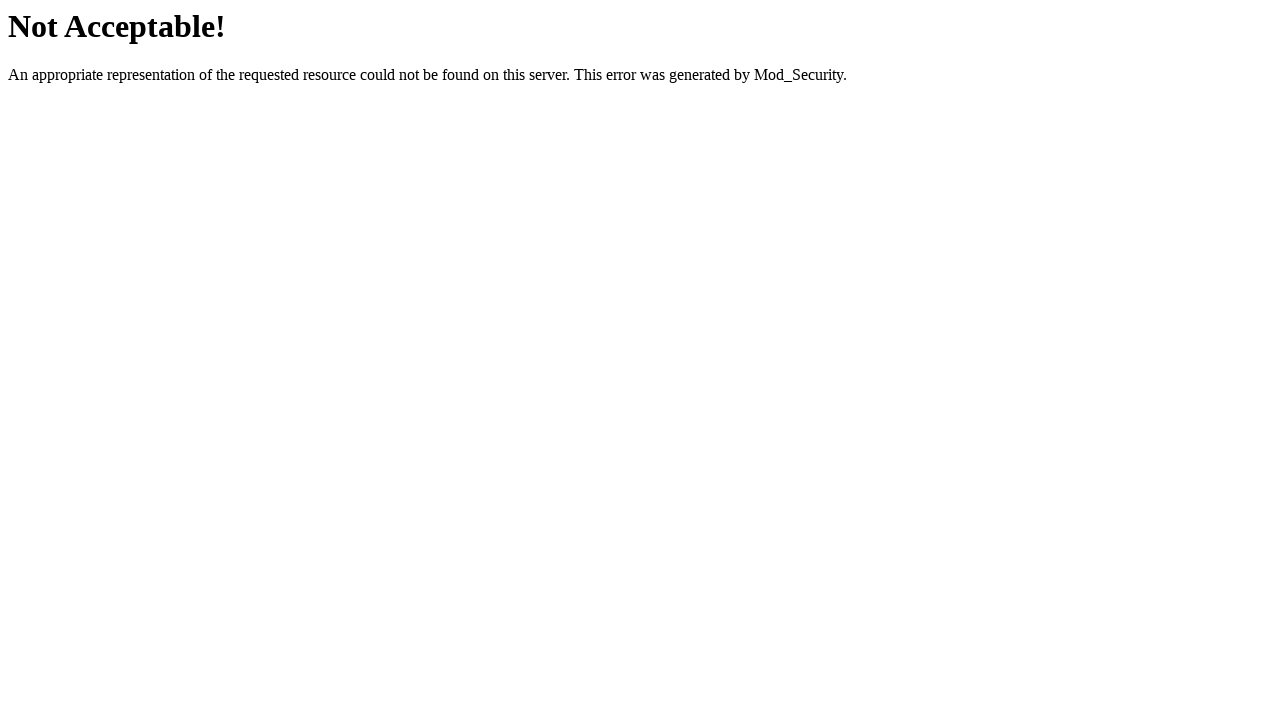

New page loaded successfully
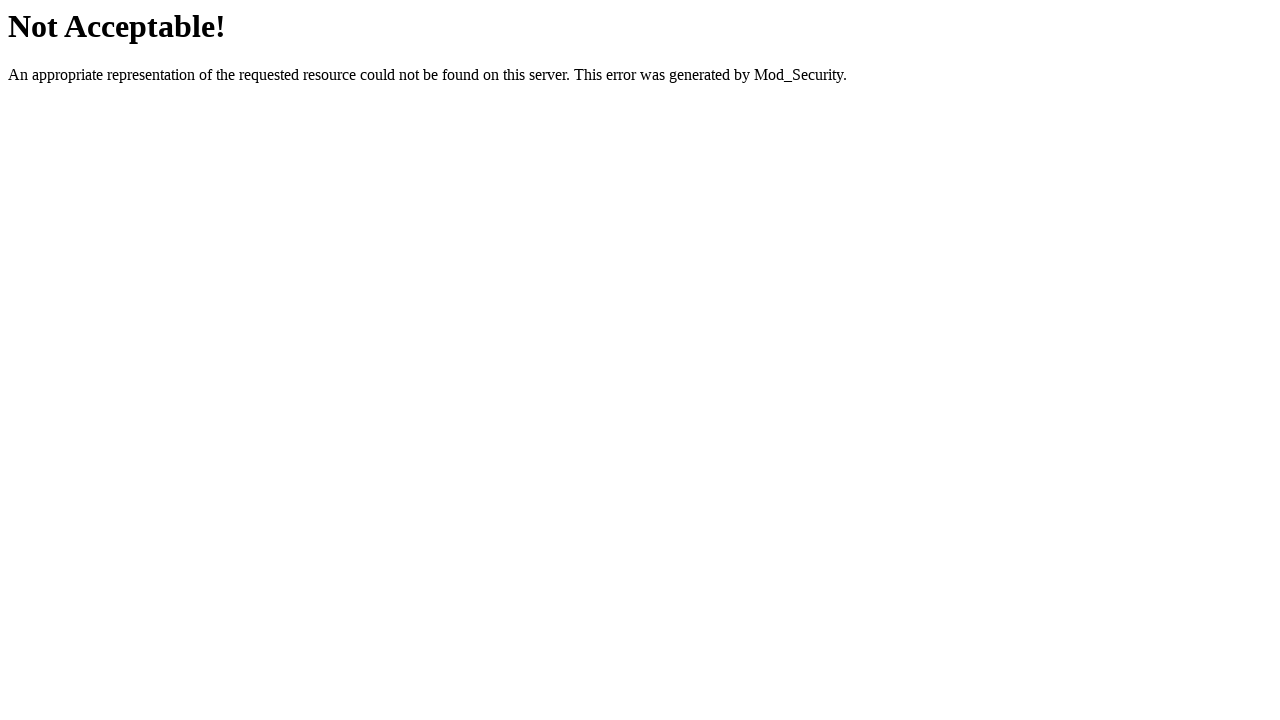

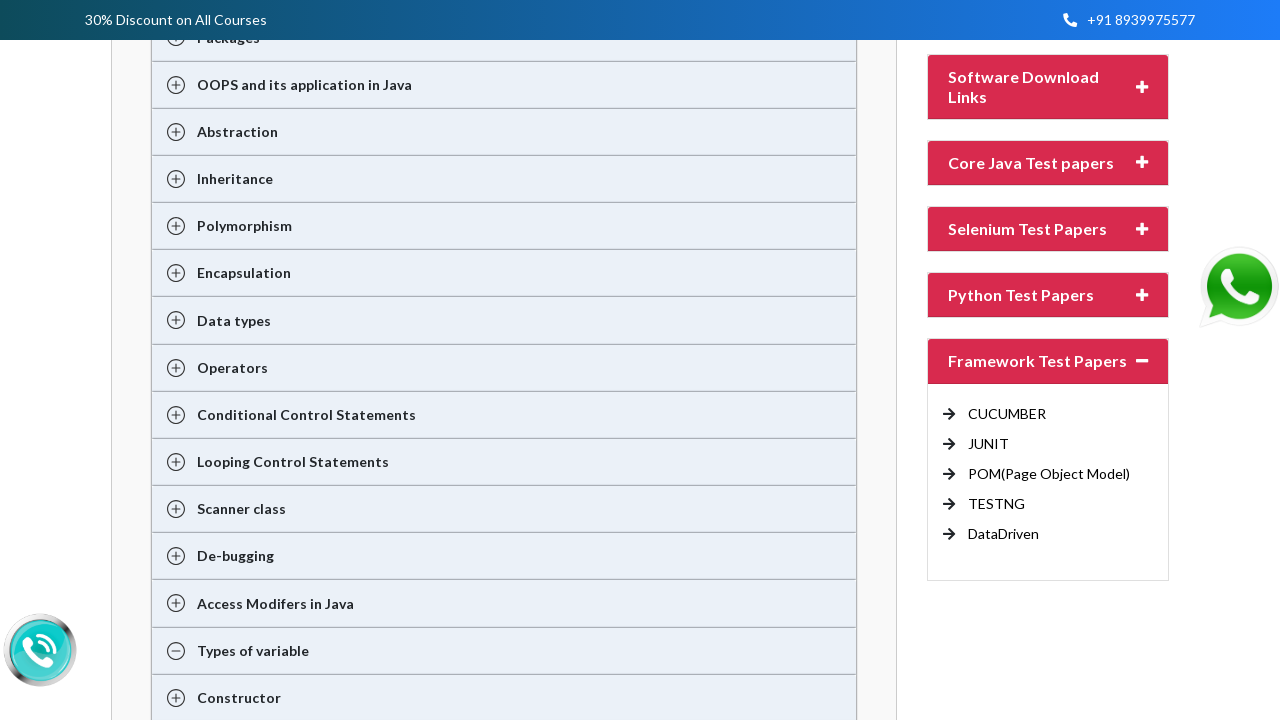